Navigates to FreeCRM website, verifies page content contains specific text, and scrolls to an element with text "Alerts & Reminders"

Starting URL: https://classic.freecrm.com/

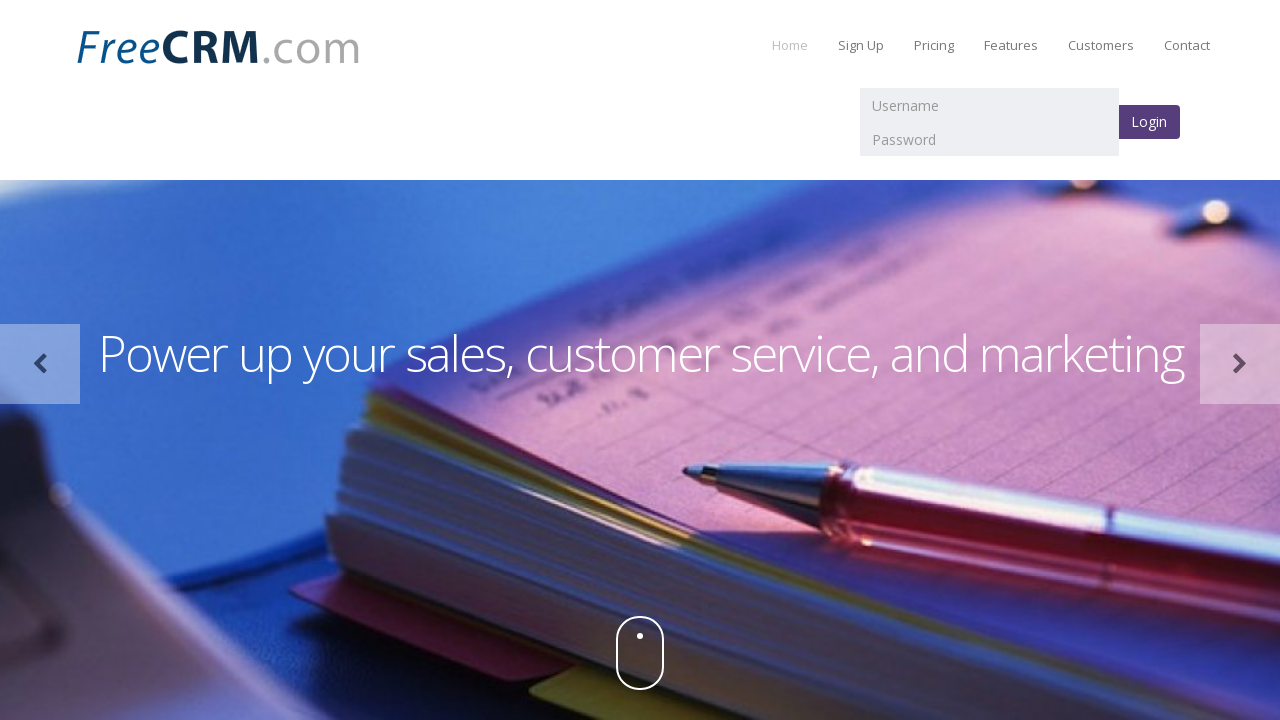

Waited for page to load (networkidle state)
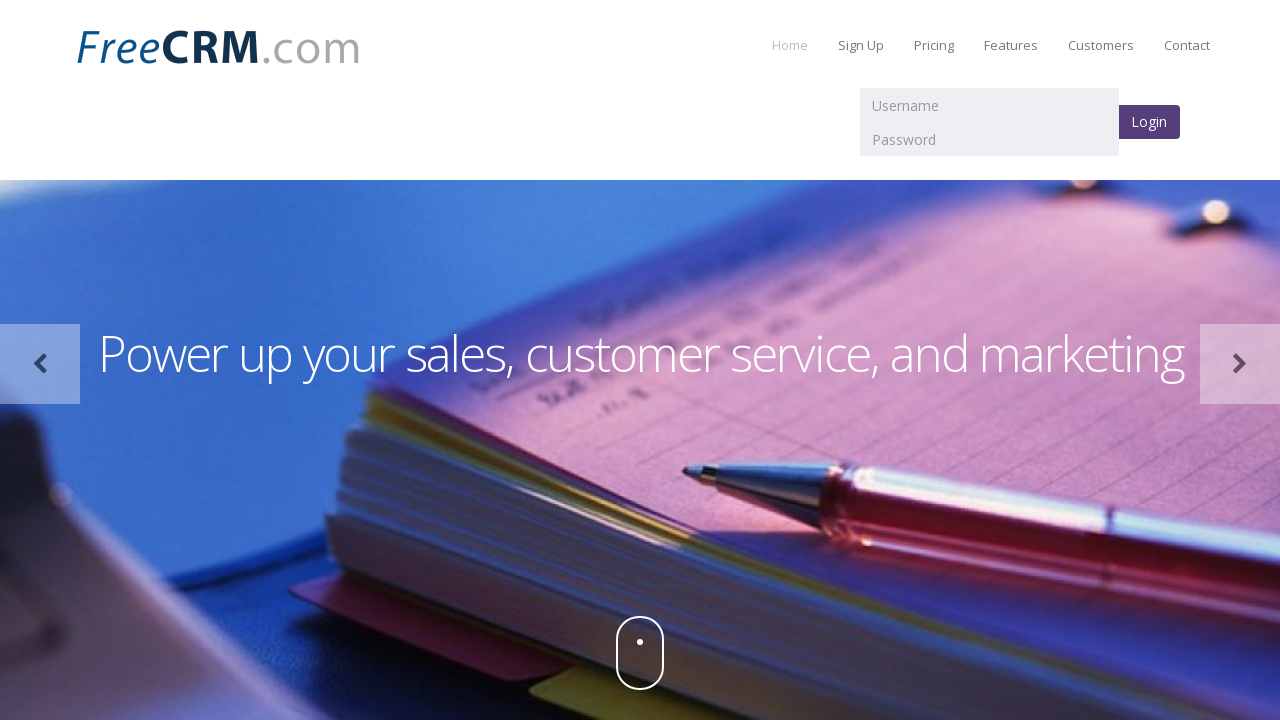

Retrieved page text content
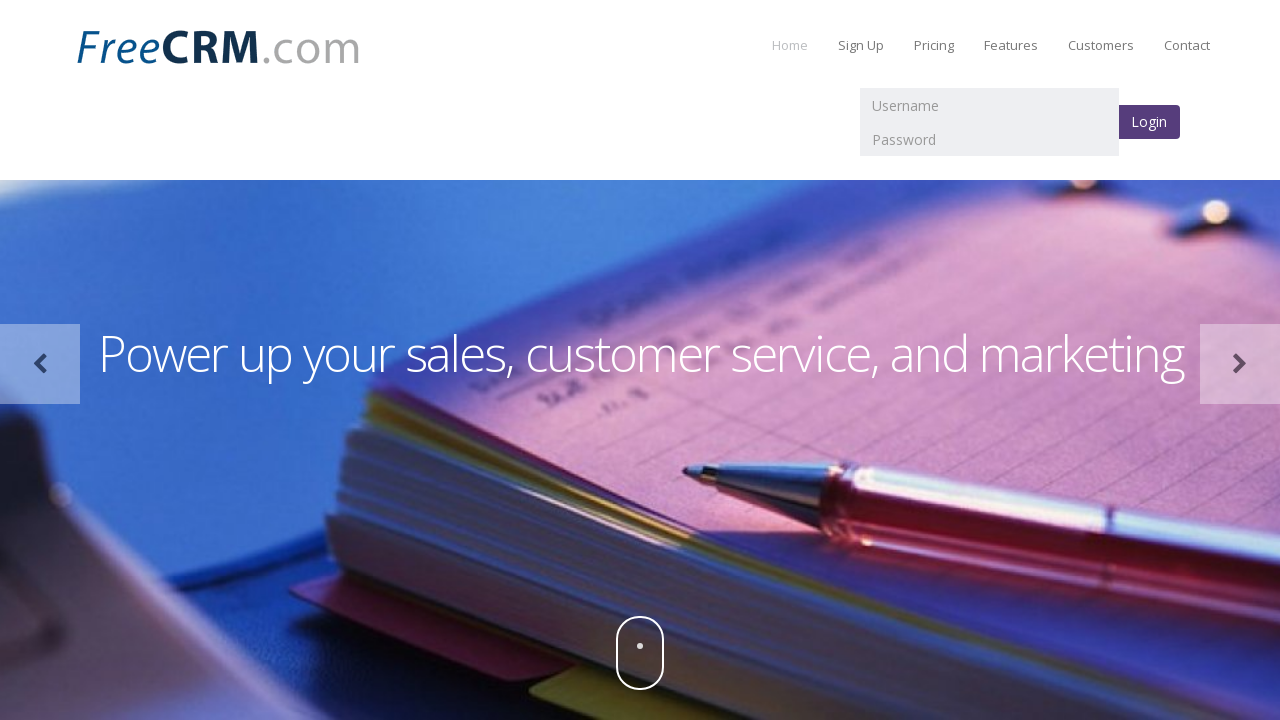

Verified page contains 'Calls & Voice' text
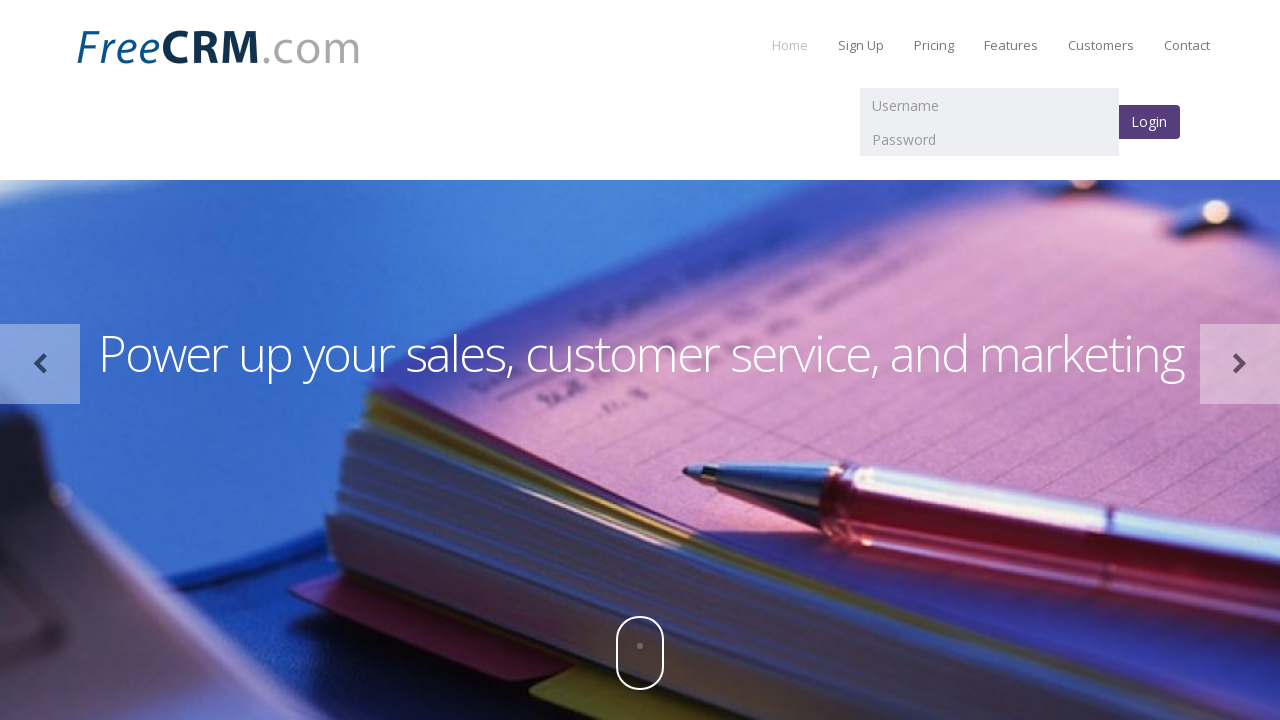

Located 'Alerts & Reminders' header element
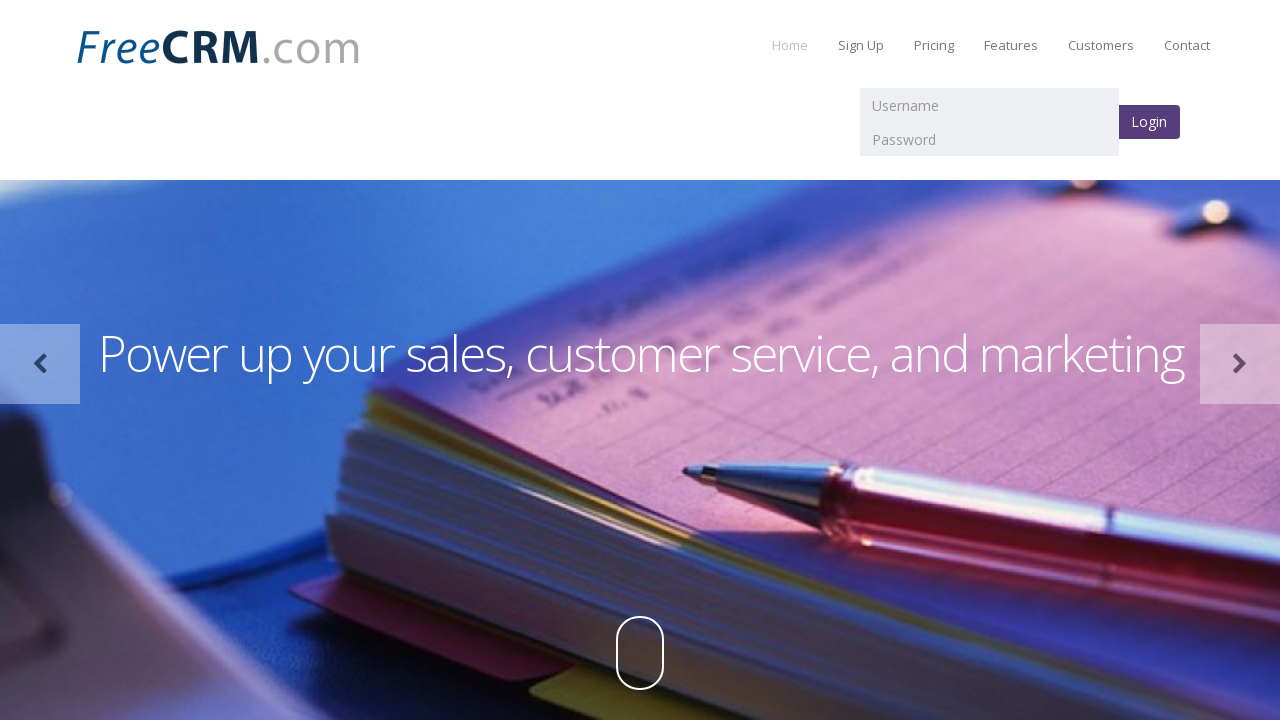

Scrolled to 'Alerts & Reminders' element
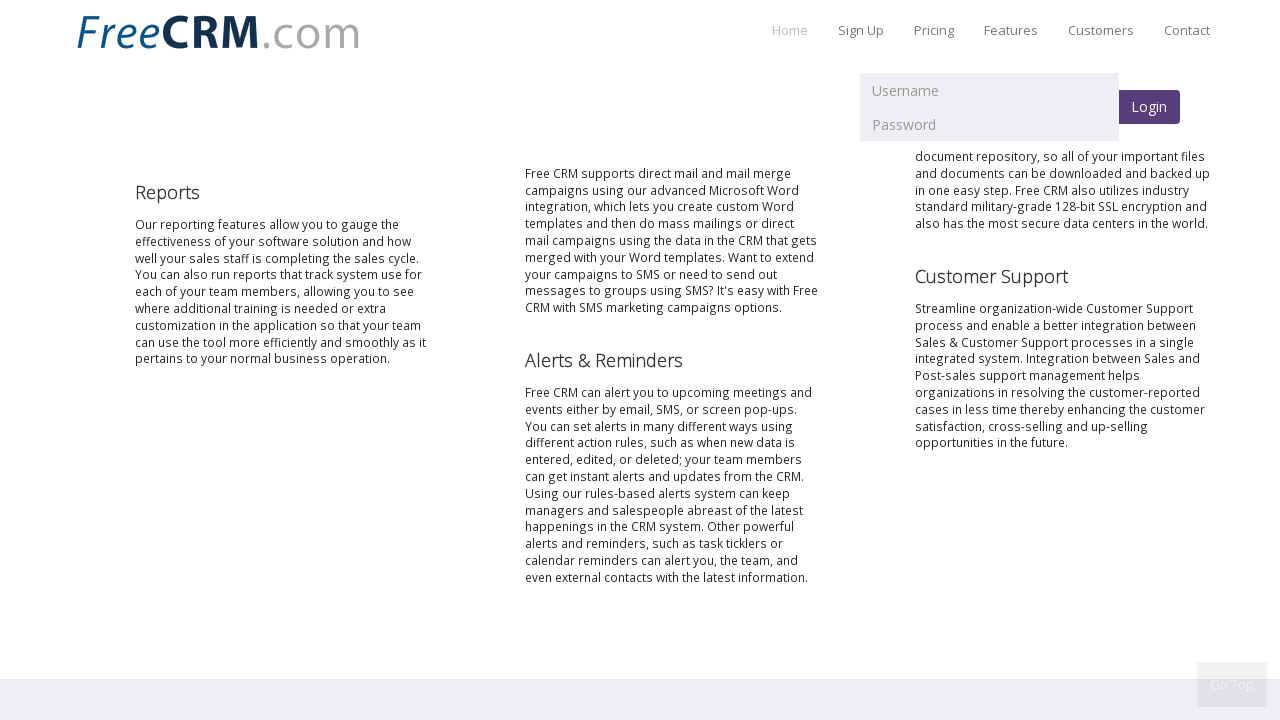

Waited 1 second to observe the scroll
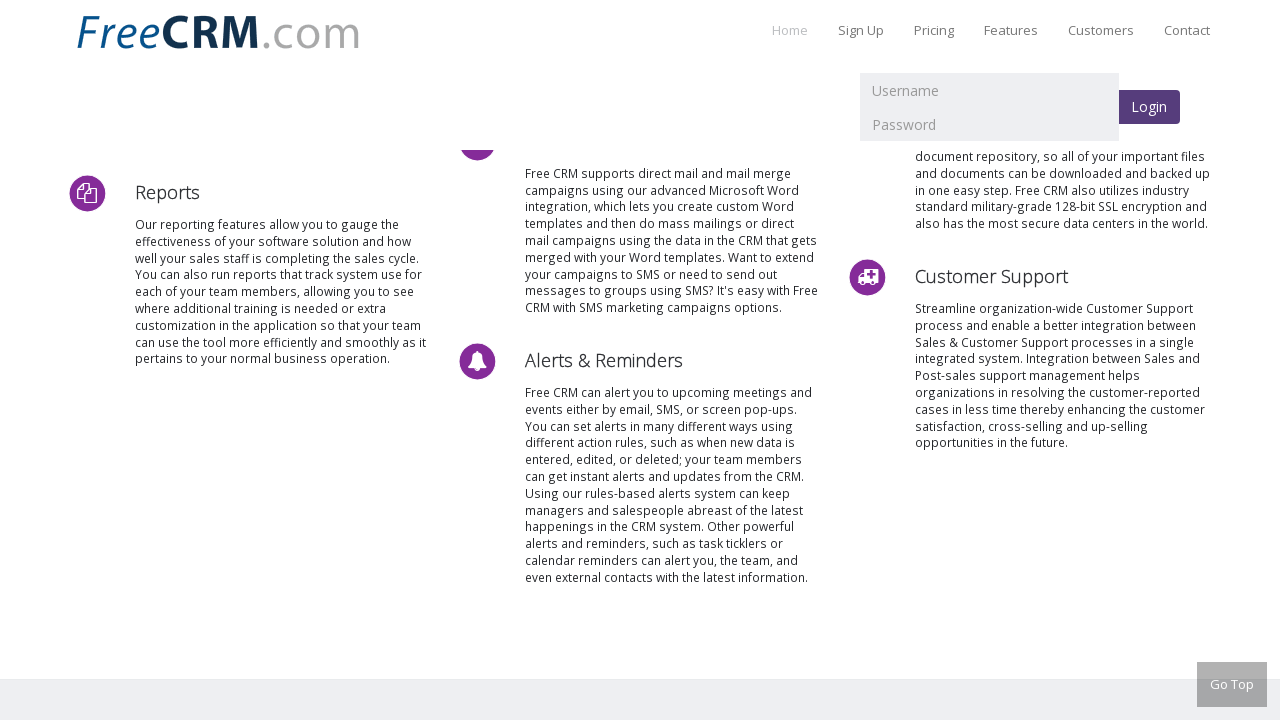

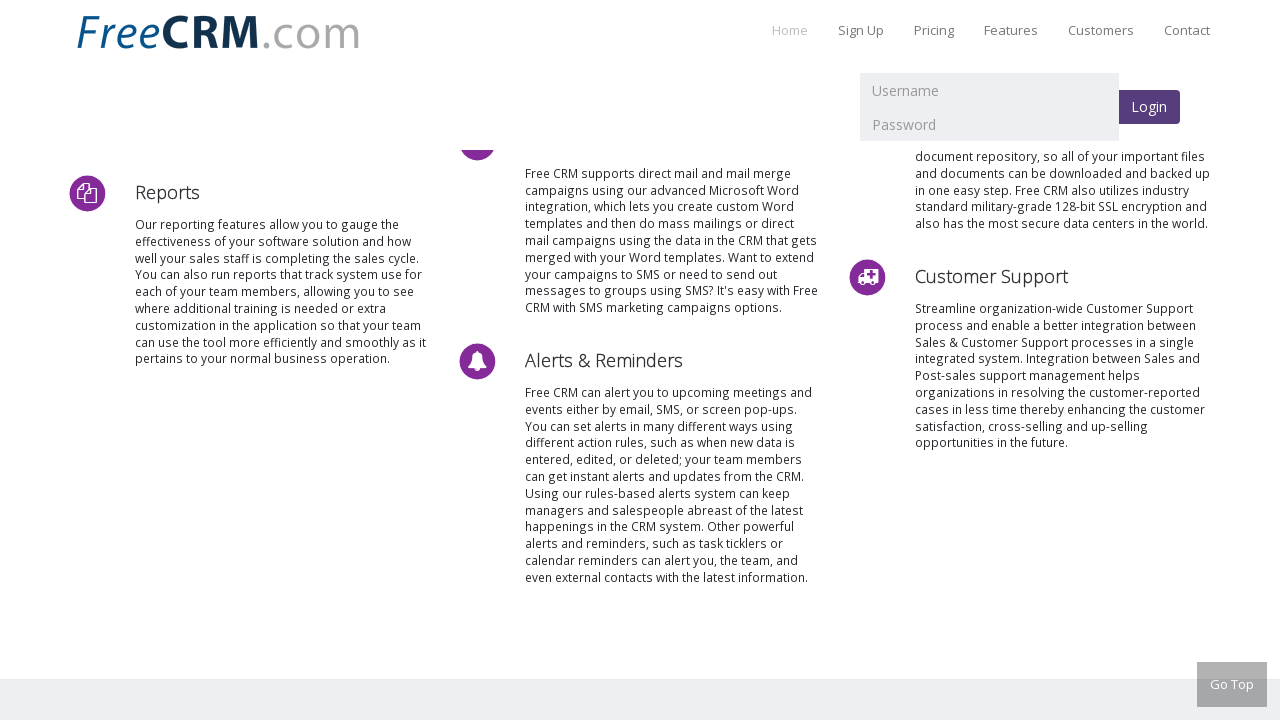